Tests a simple form by filling in first name, last name, city, and country fields using different element locators, then submits the form

Starting URL: http://suninjuly.github.io/simple_form_find_task.html

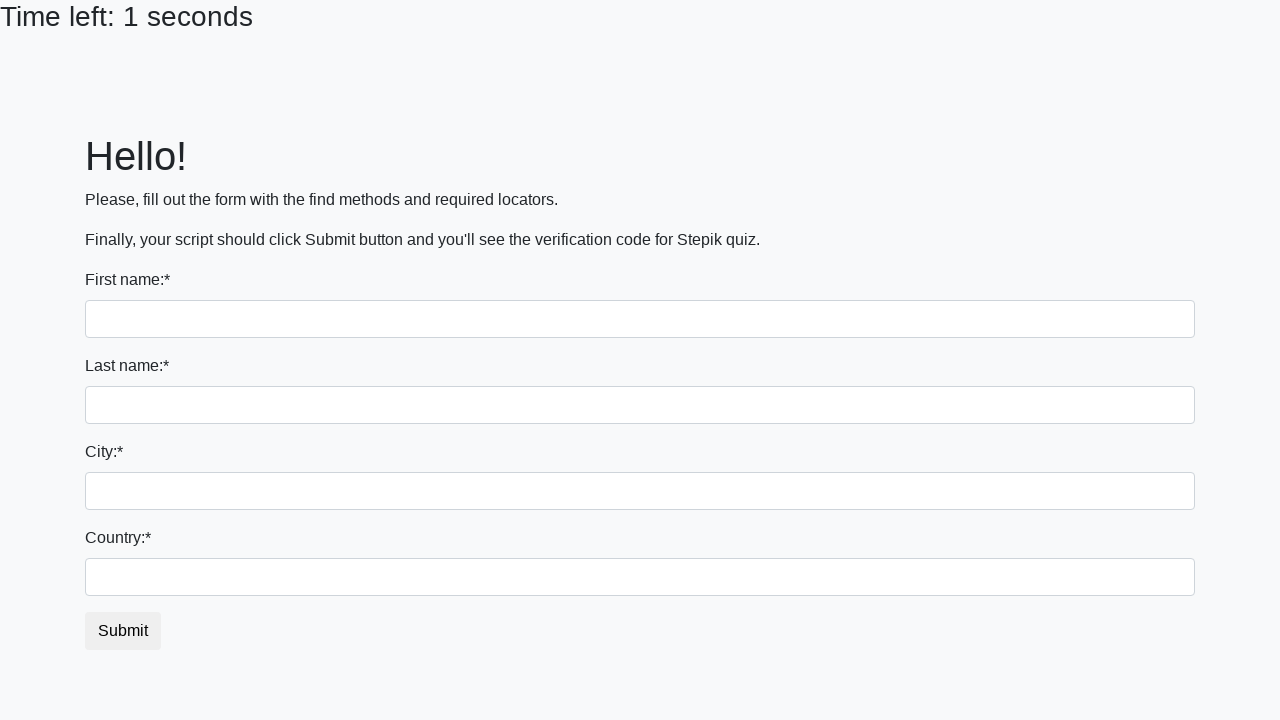

Filled first name field with 'Ivan' on input
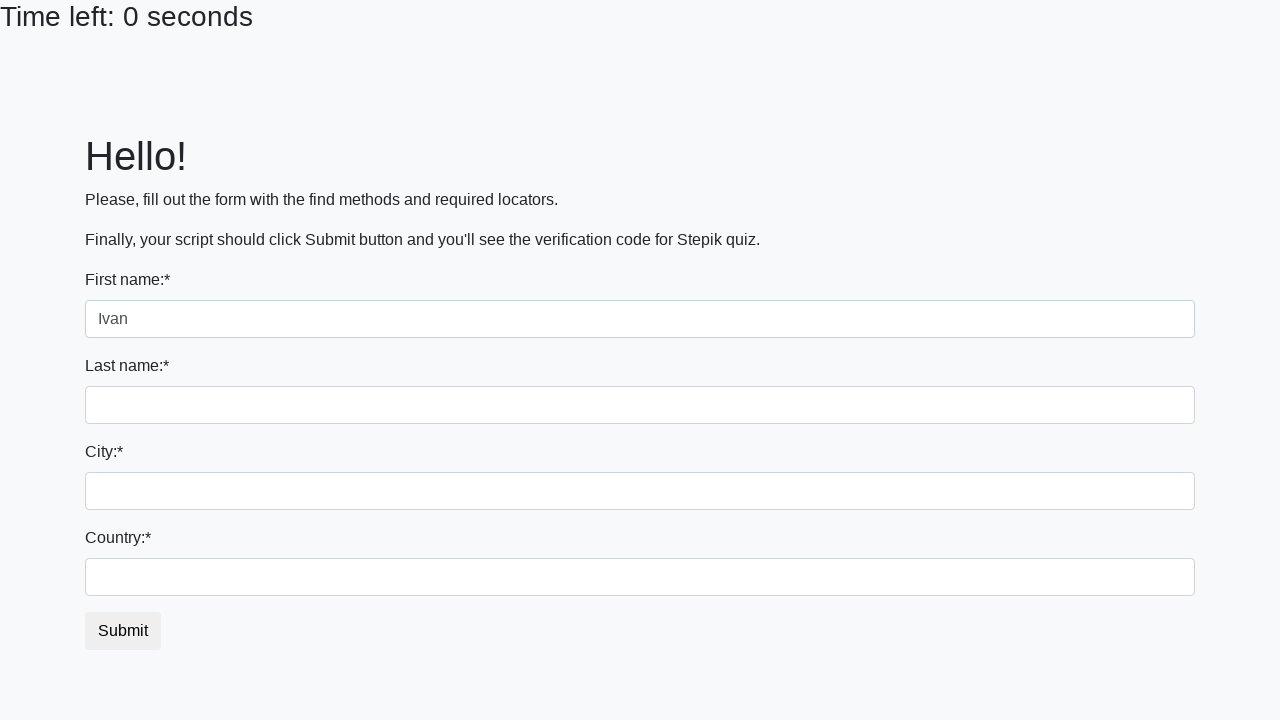

Filled last name field with 'Petrov' on input[name='last_name']
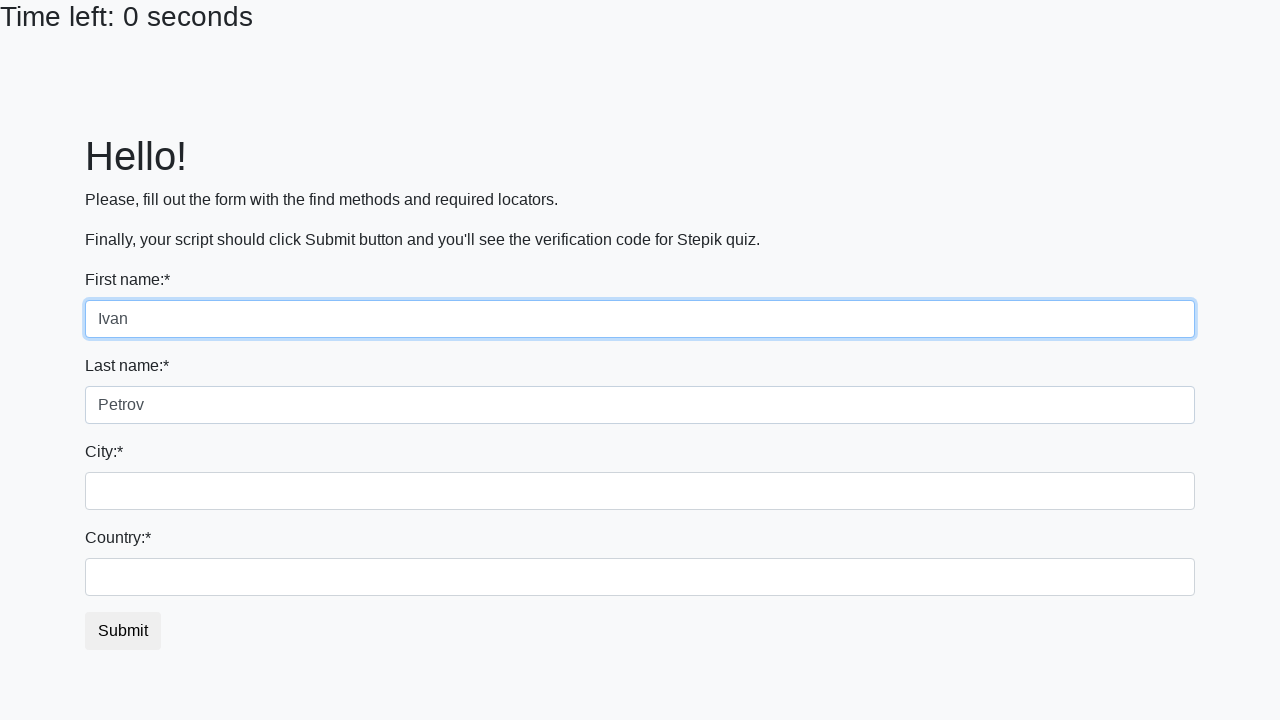

Filled city field with 'Smolensk' on .city
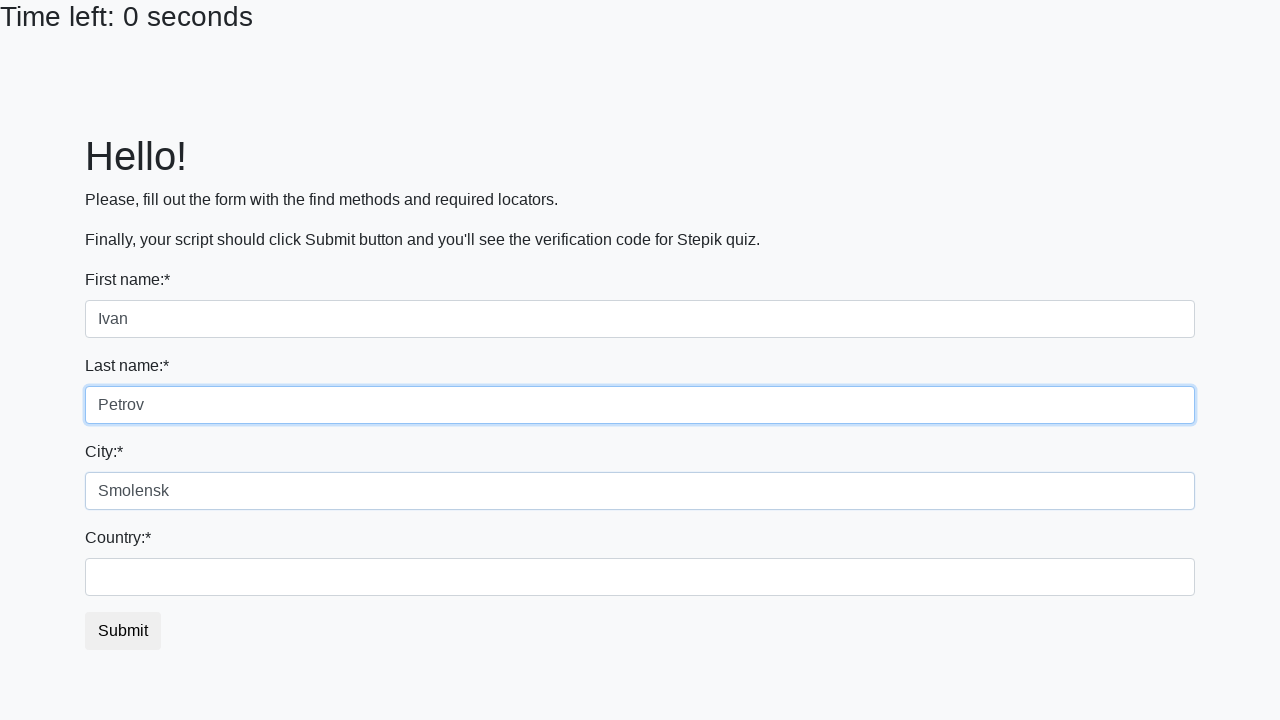

Filled country field with 'Russia' on #country
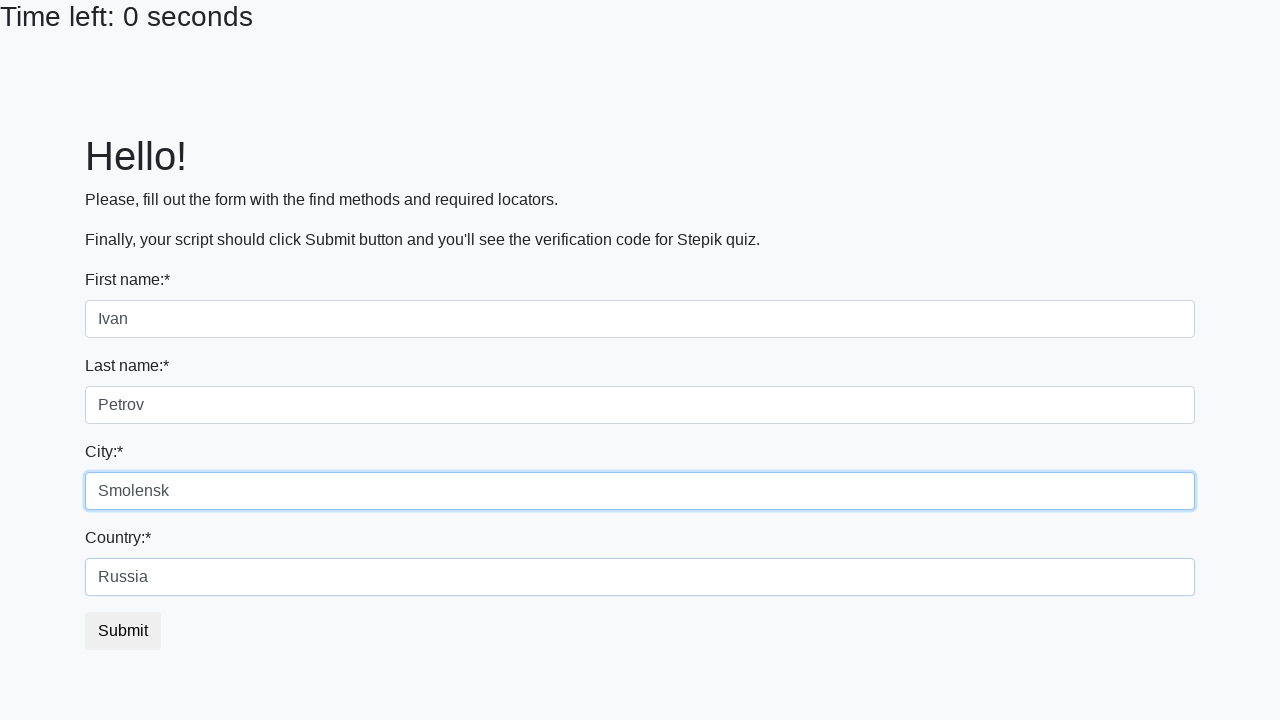

Clicked submit button to submit the form at (123, 631) on .btn.btn-default
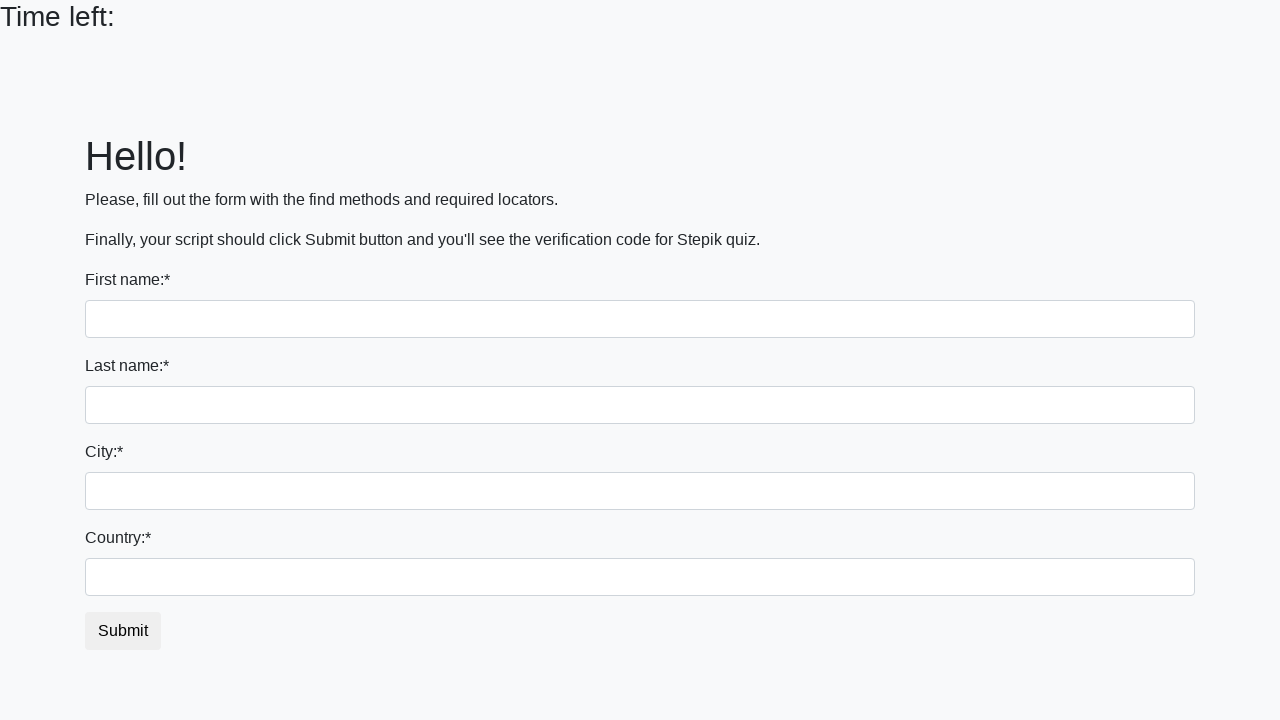

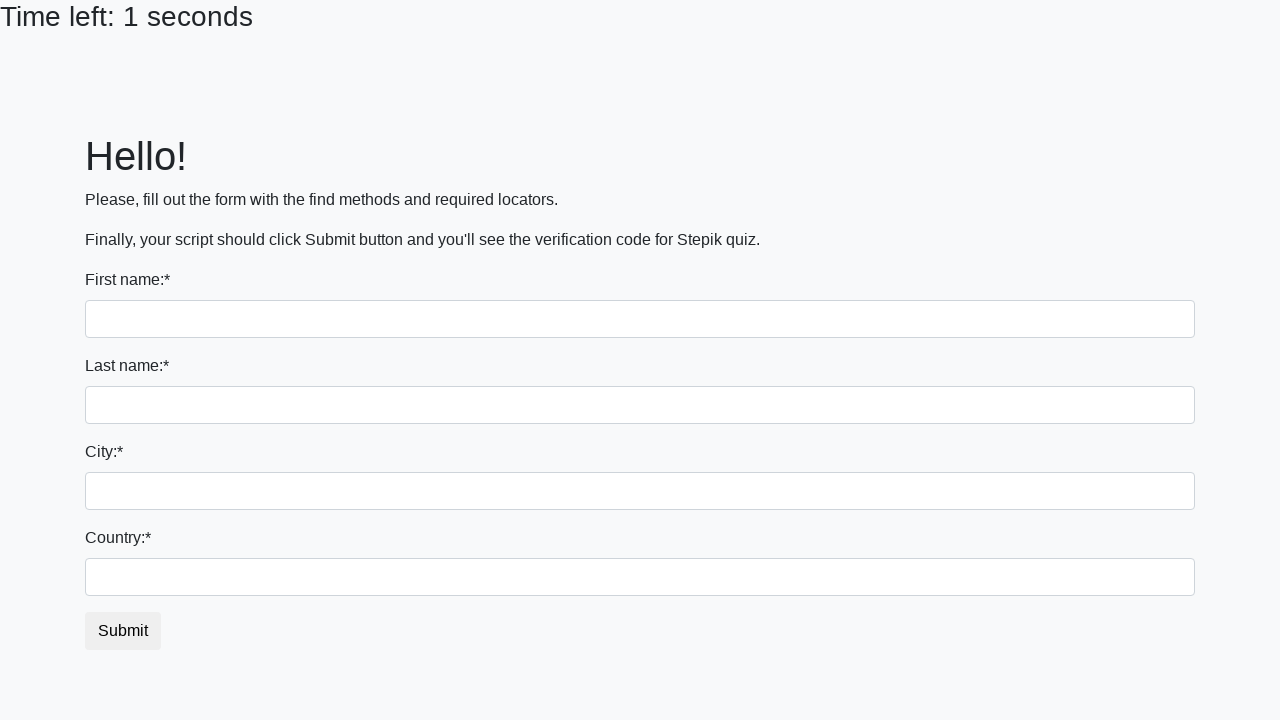